Tests clearing an email input field and entering text into it

Starting URL: https://www.selenium.dev/selenium/web/inputs.html

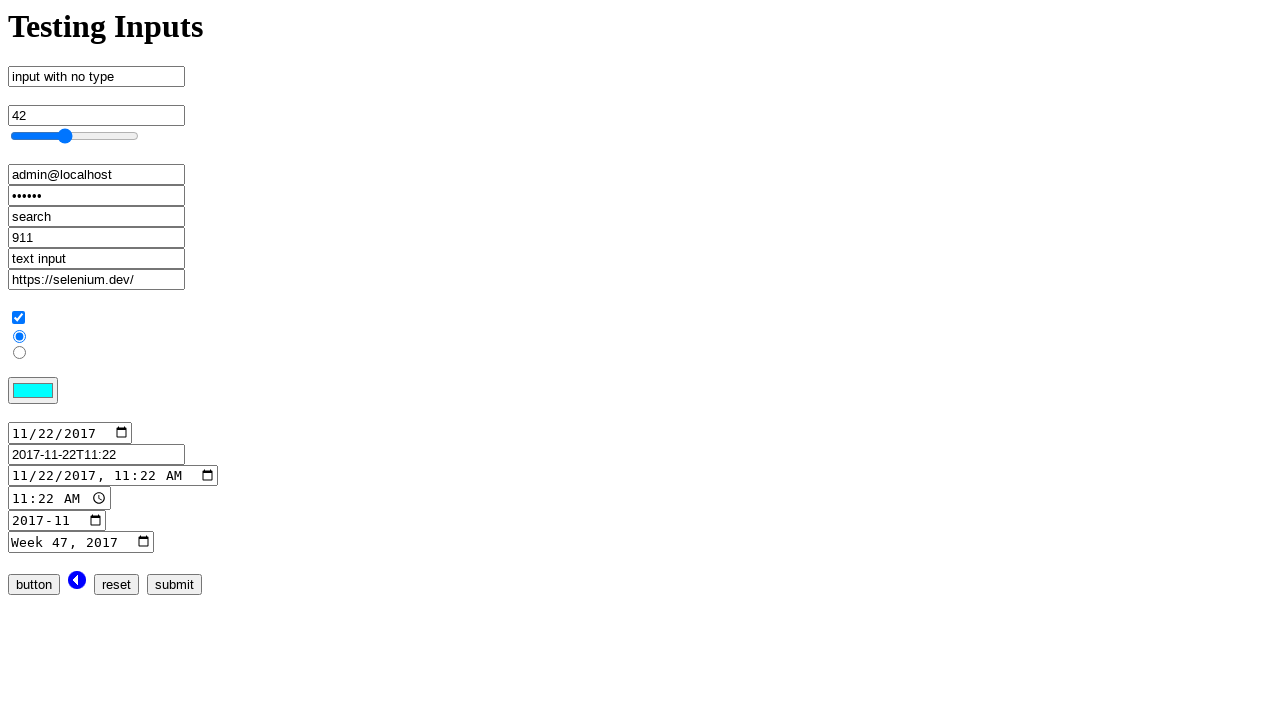

Cleared email input field on input[name='email_input']
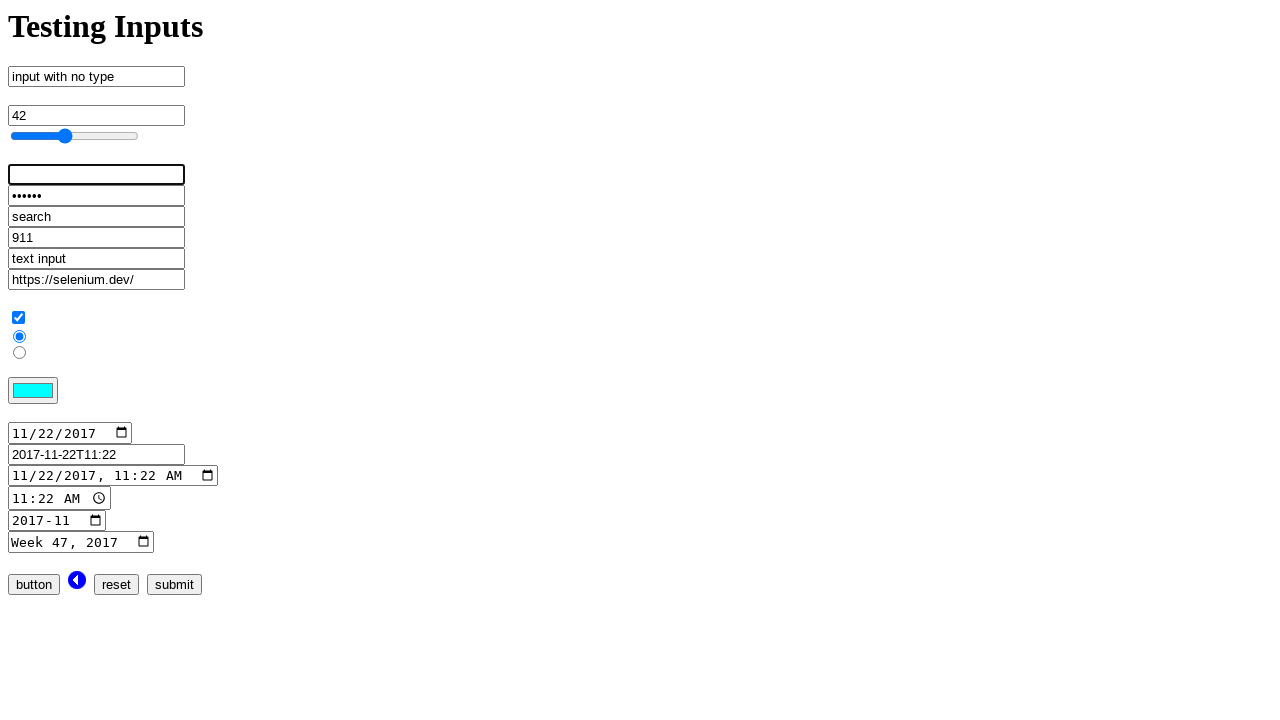

Entered email address 'admin@localhost.dev' into email input field on input[name='email_input']
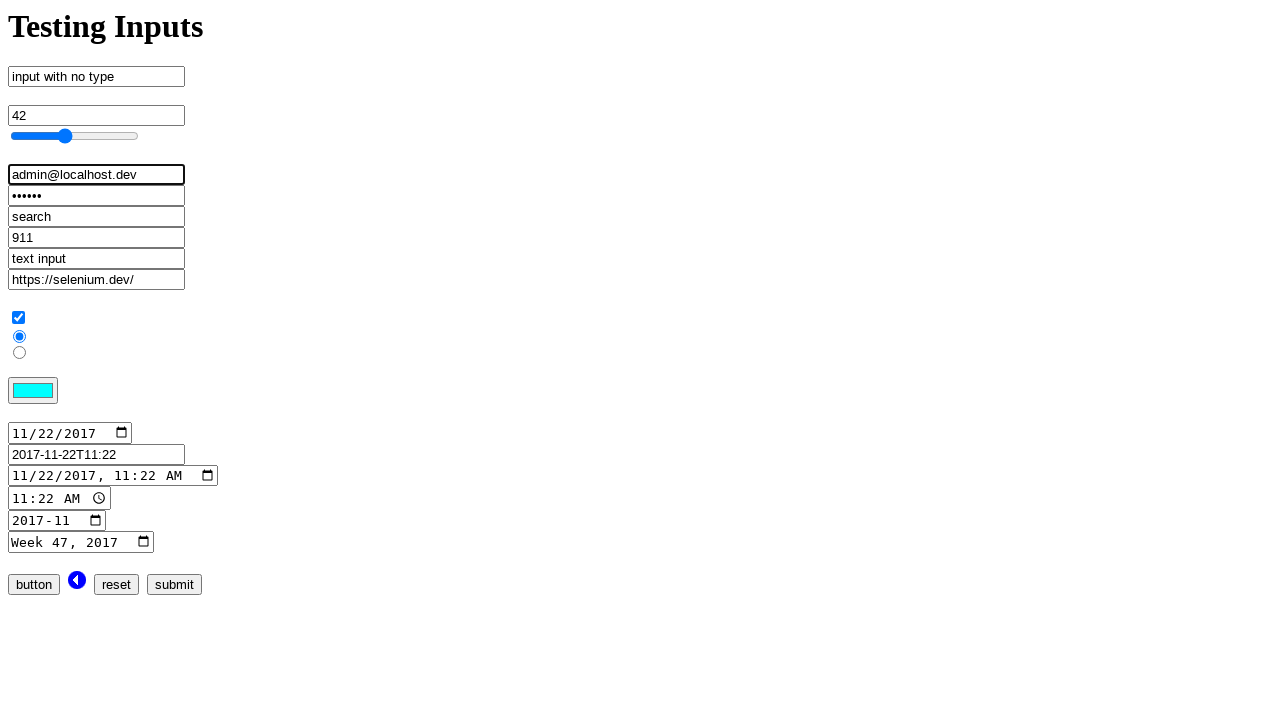

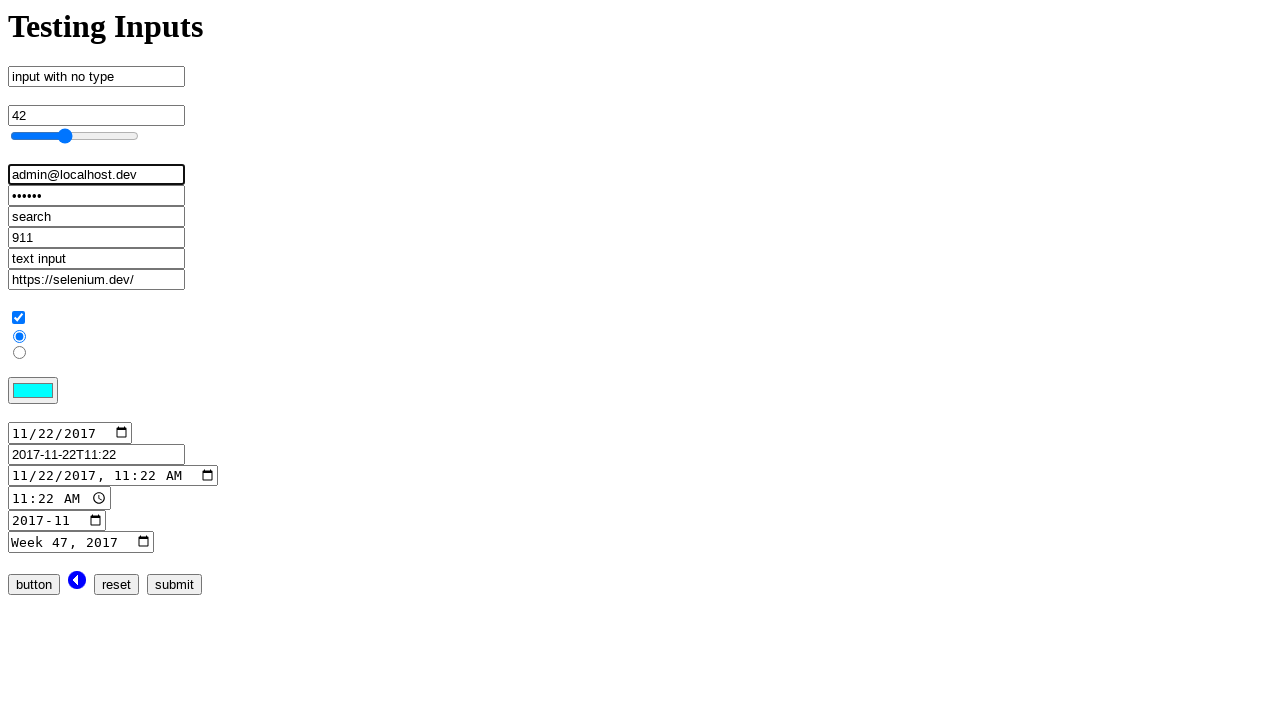